Tests that clicking the 'past' link displays yesterday's date

Starting URL: https://news.ycombinator.com/

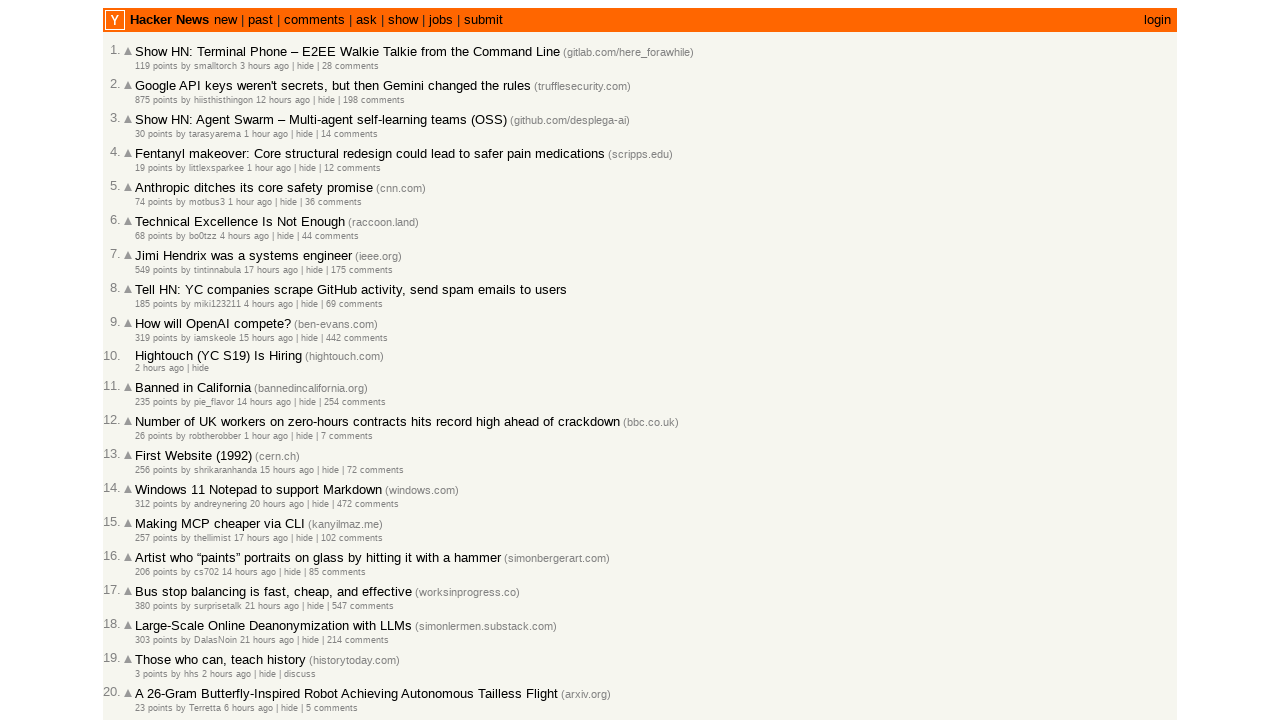

Clicked 'past' link at (260, 20) on text=past
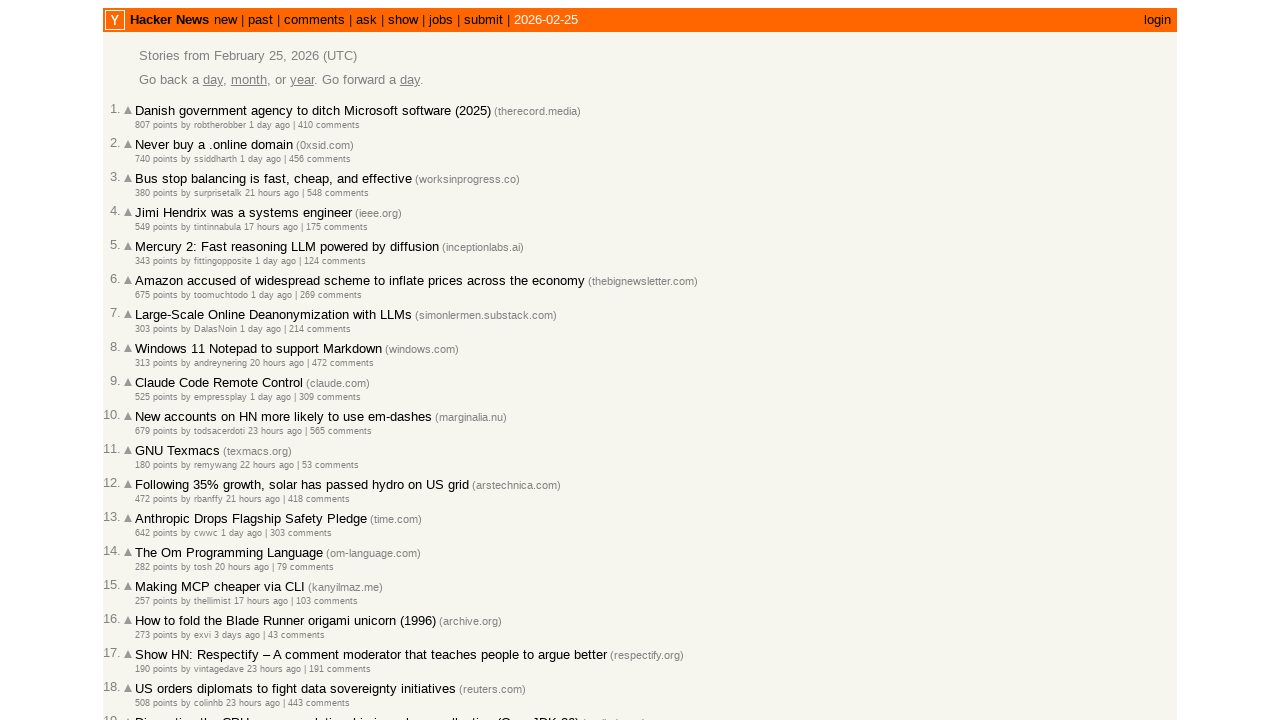

Calculated yesterday's date: 2026-02-25
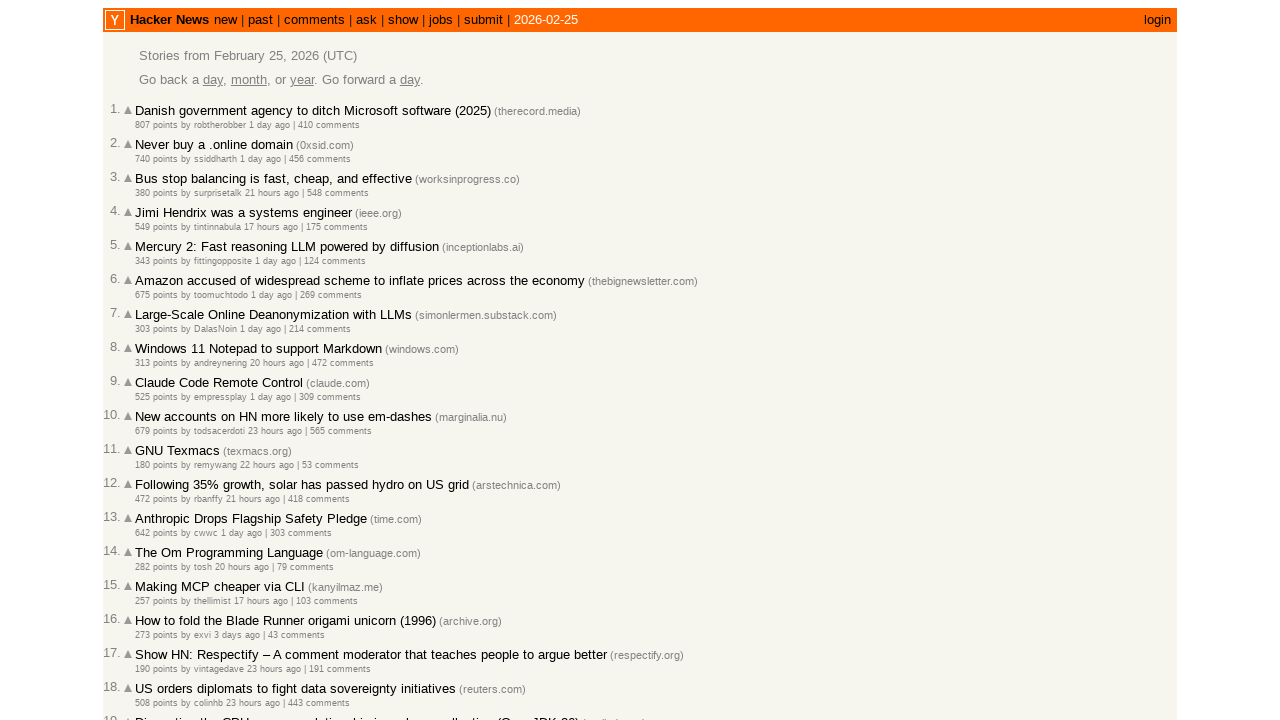

Located date element in page header
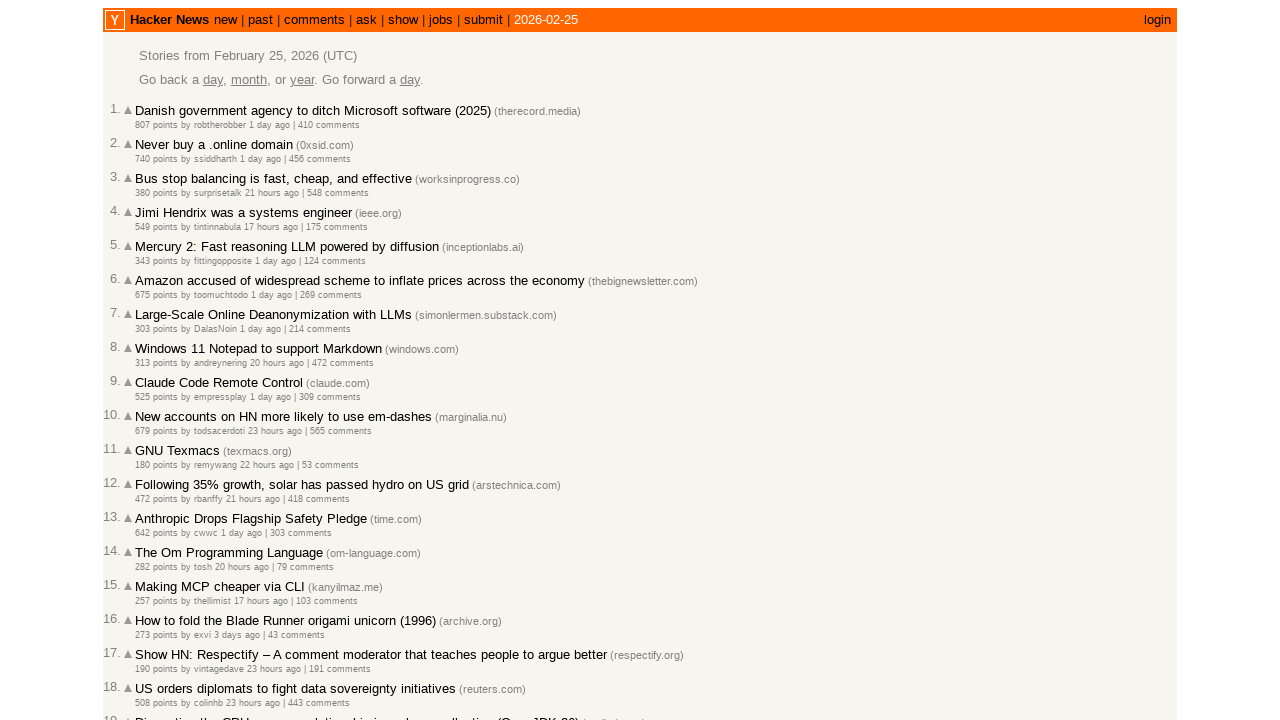

Verified that yesterday's date '2026-02-25' is displayed on the page
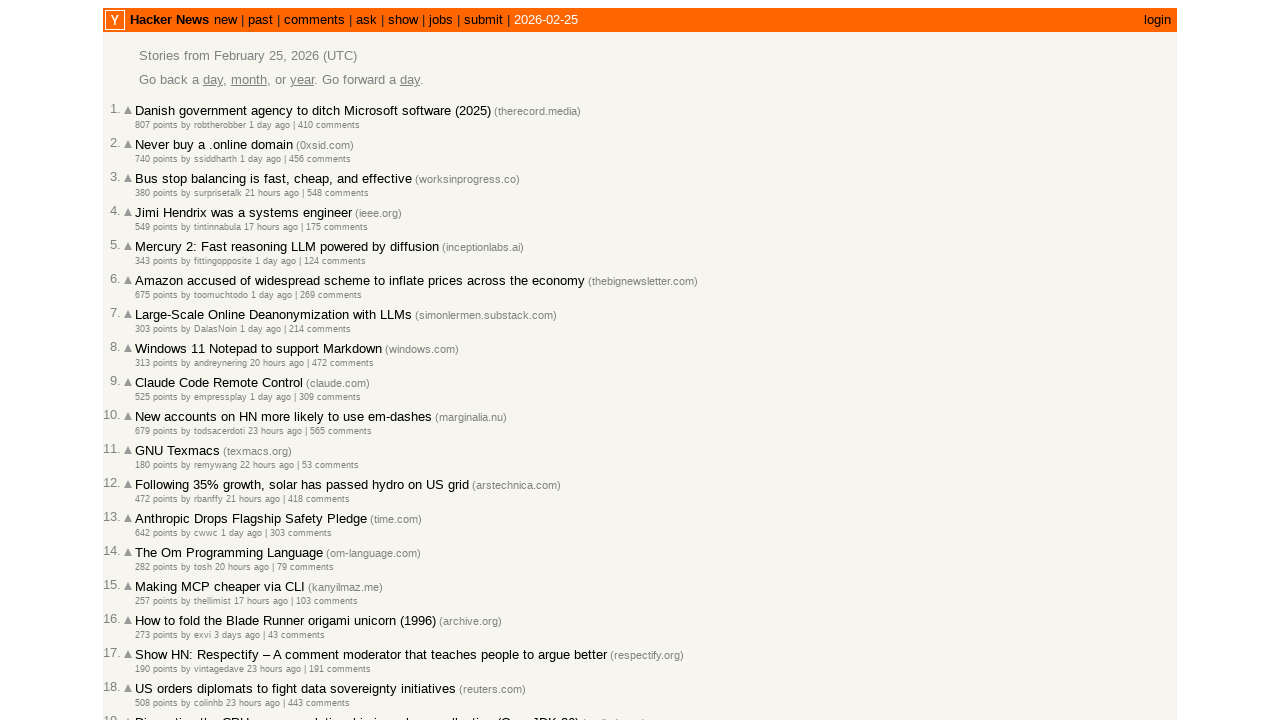

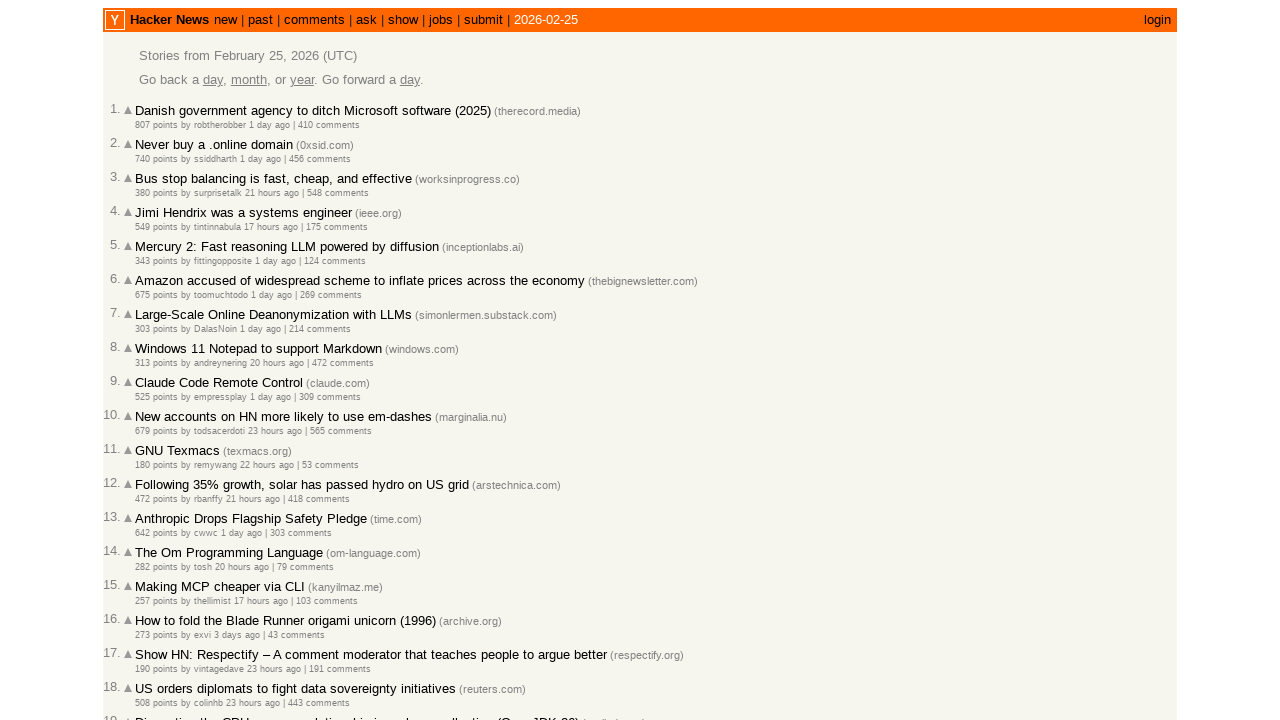